Tests homepage navigation by verifying the title and clicking the about link

Starting URL: https://v1.training-support.net/

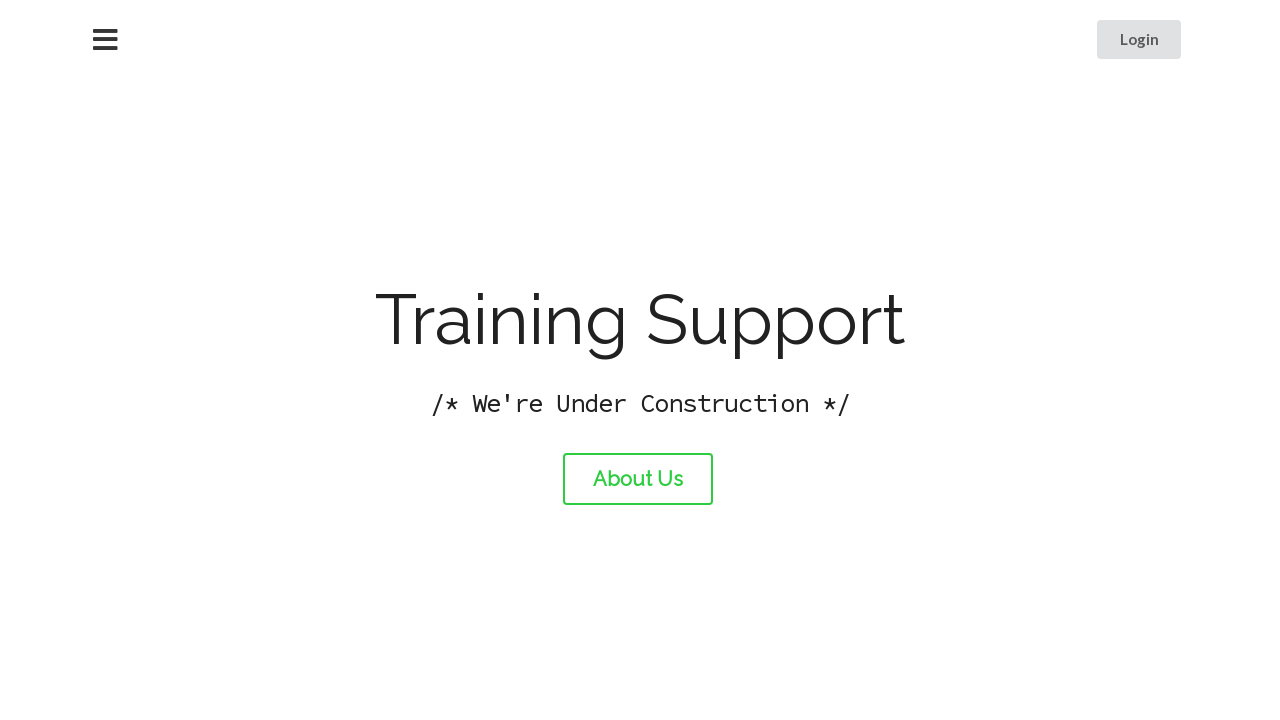

Verified page title is 'Training Support'
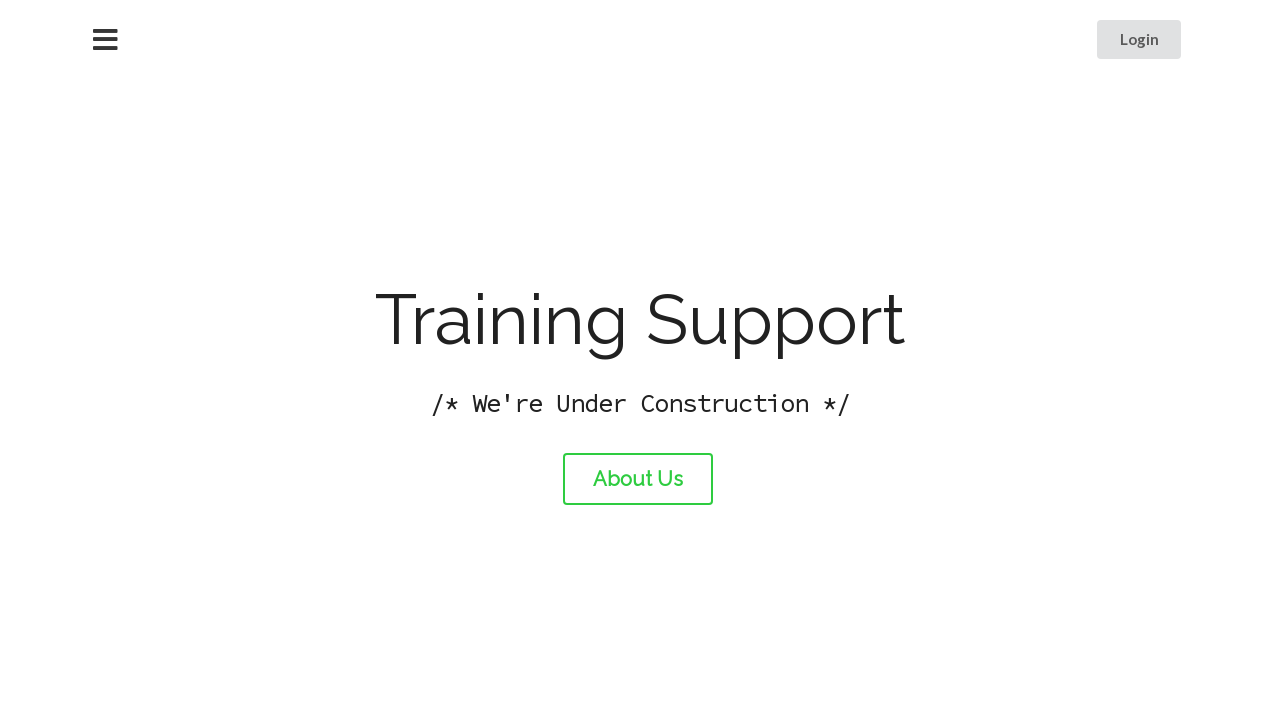

Clicked the about link at (638, 479) on #about-link
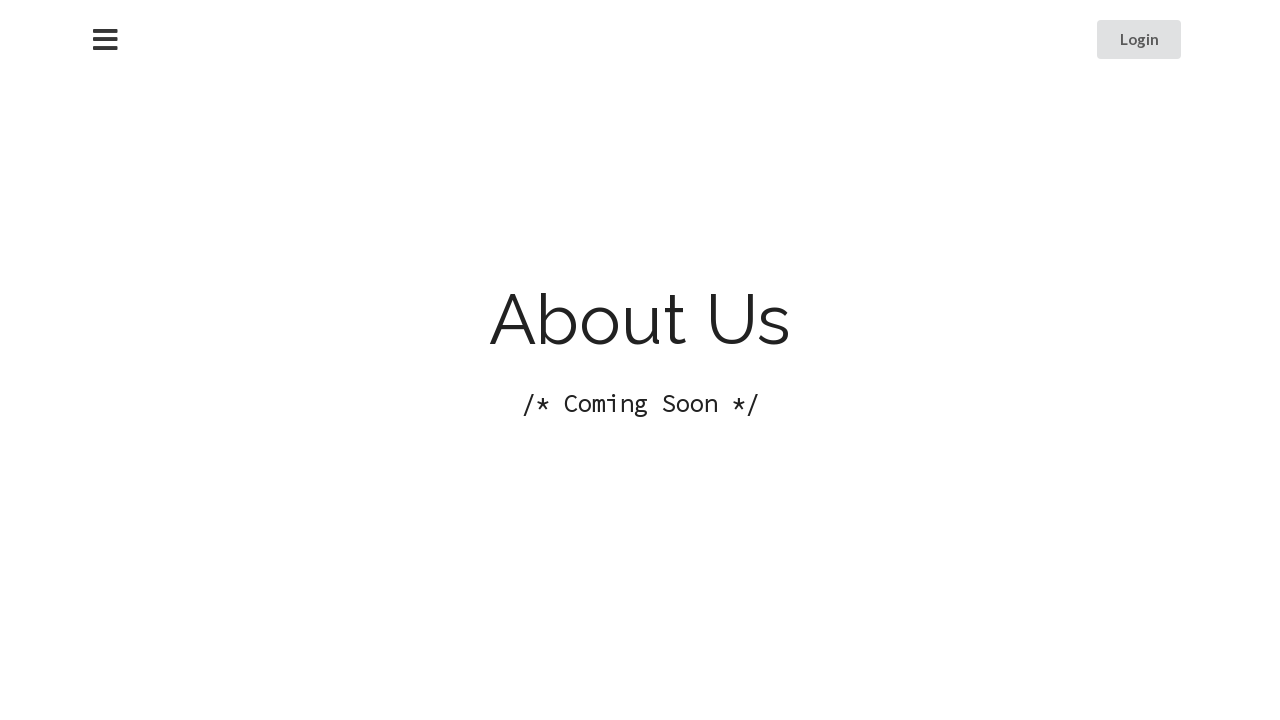

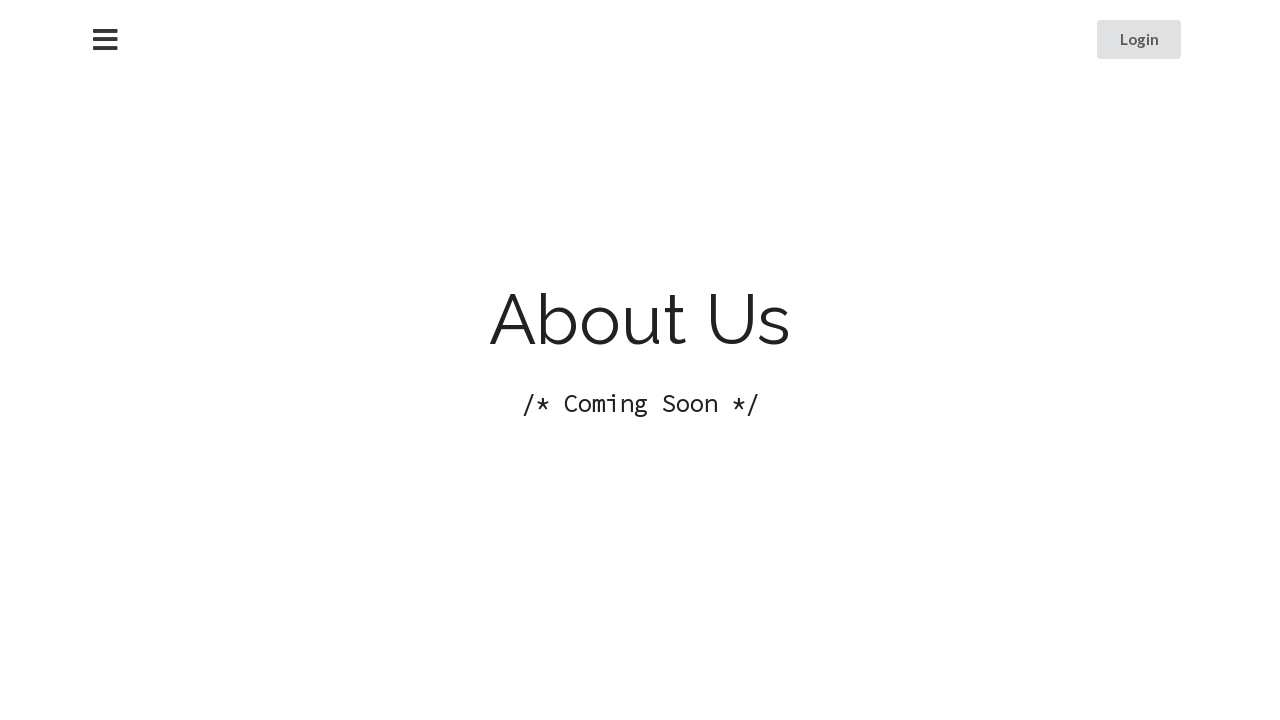